Tests the feedback form by filling in all fields and submitting the form, then verifying the submission was successful by waiting for the feedback title to appear.

Starting URL: http://zero.webappsecurity.com/

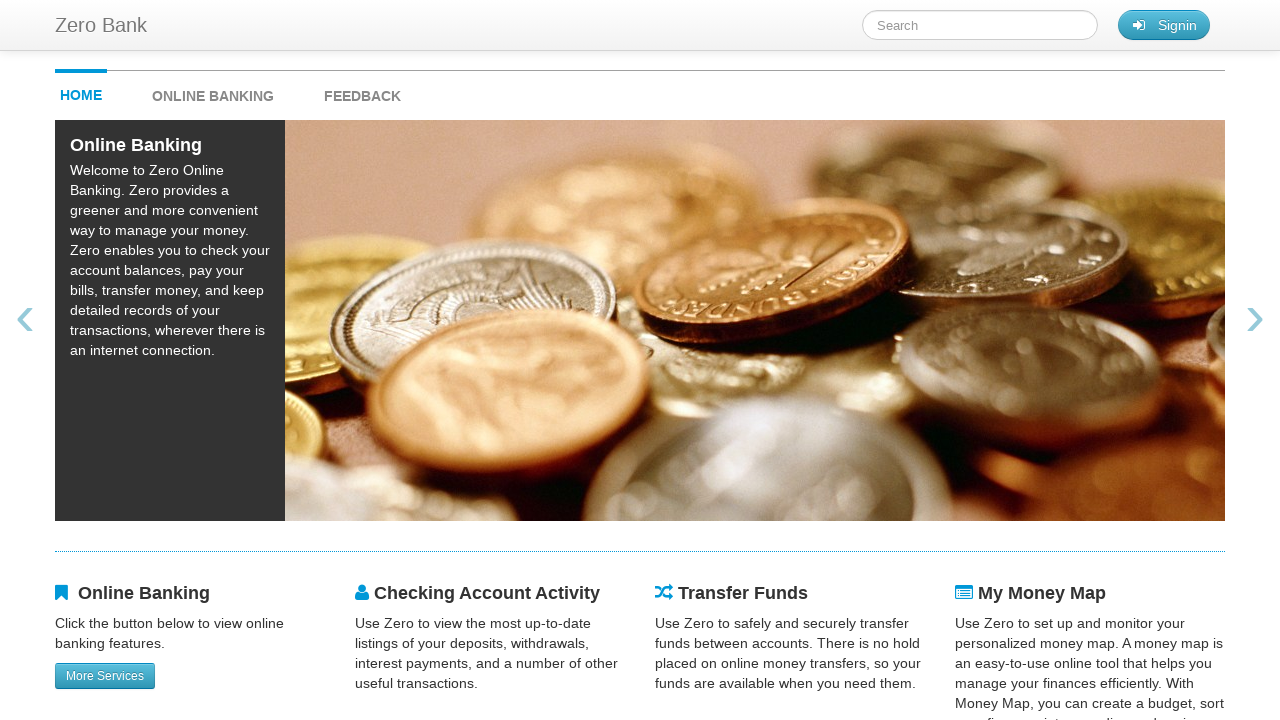

Clicked on Feedback link to navigate to feedback form at (362, 96) on text=Feedback
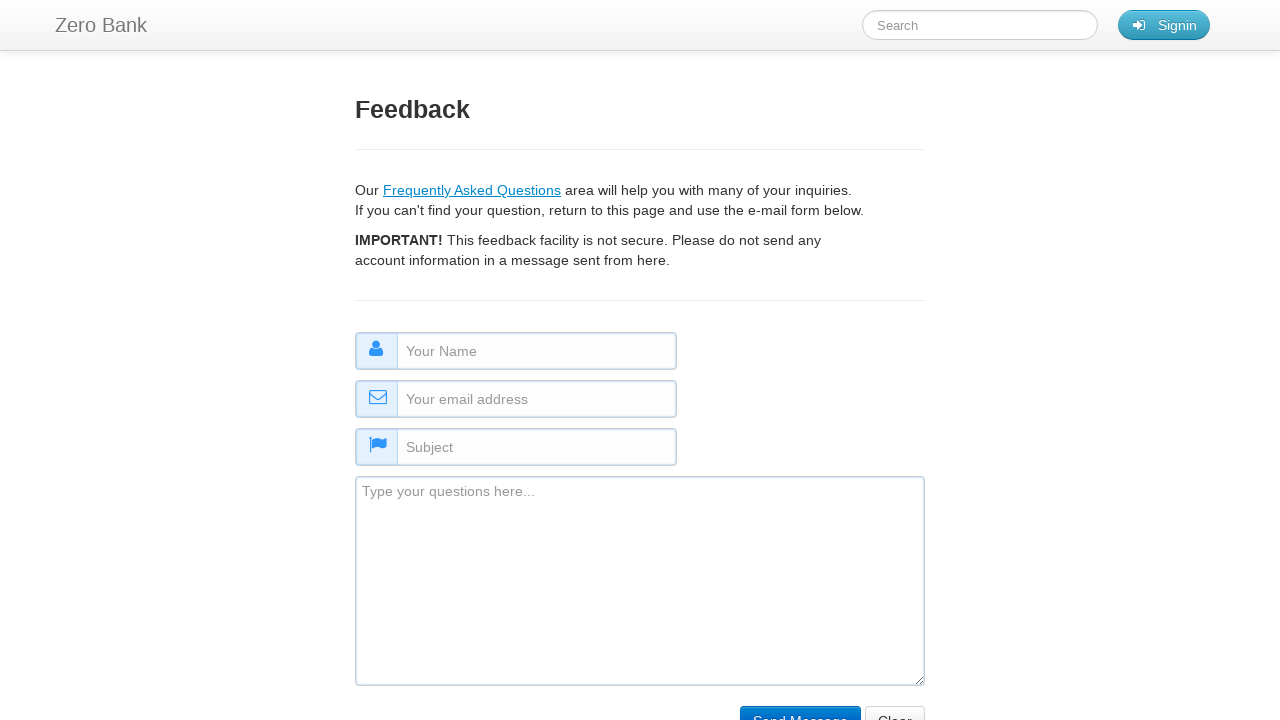

Filled in name field with 'Learn Playwright' on #name
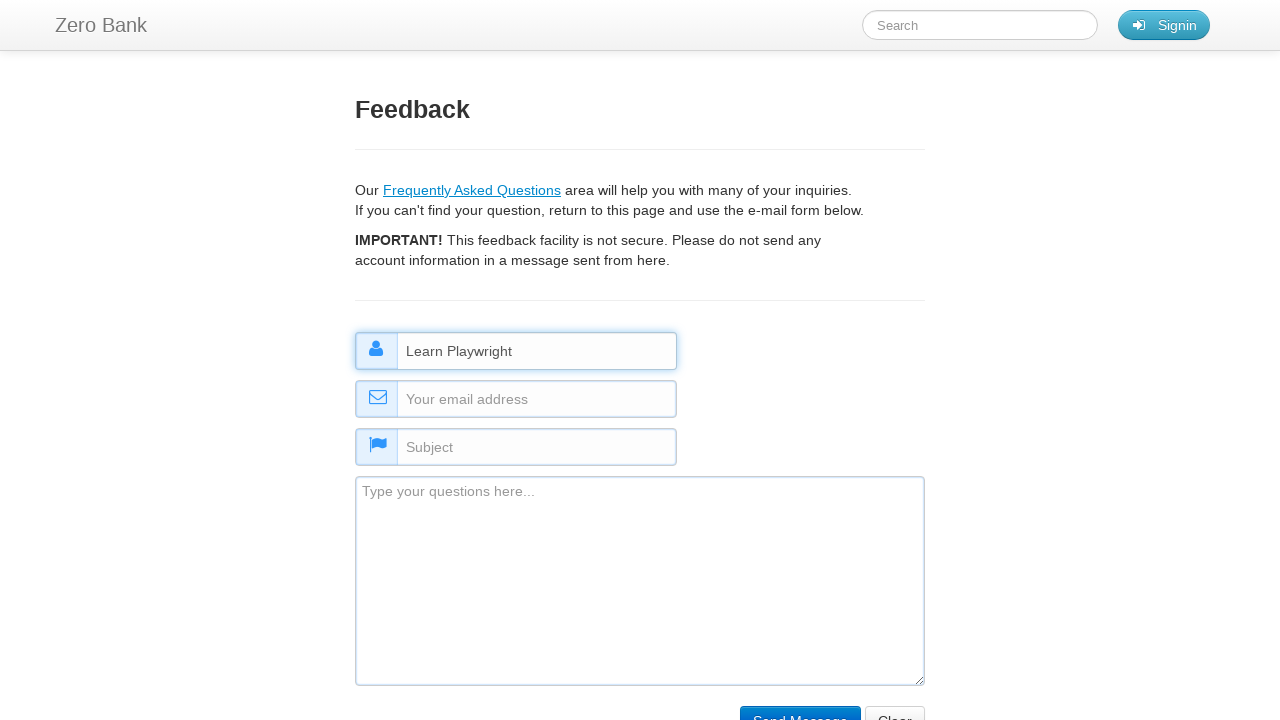

Filled in email field with 'learnplaywright@gmail.com' on #email
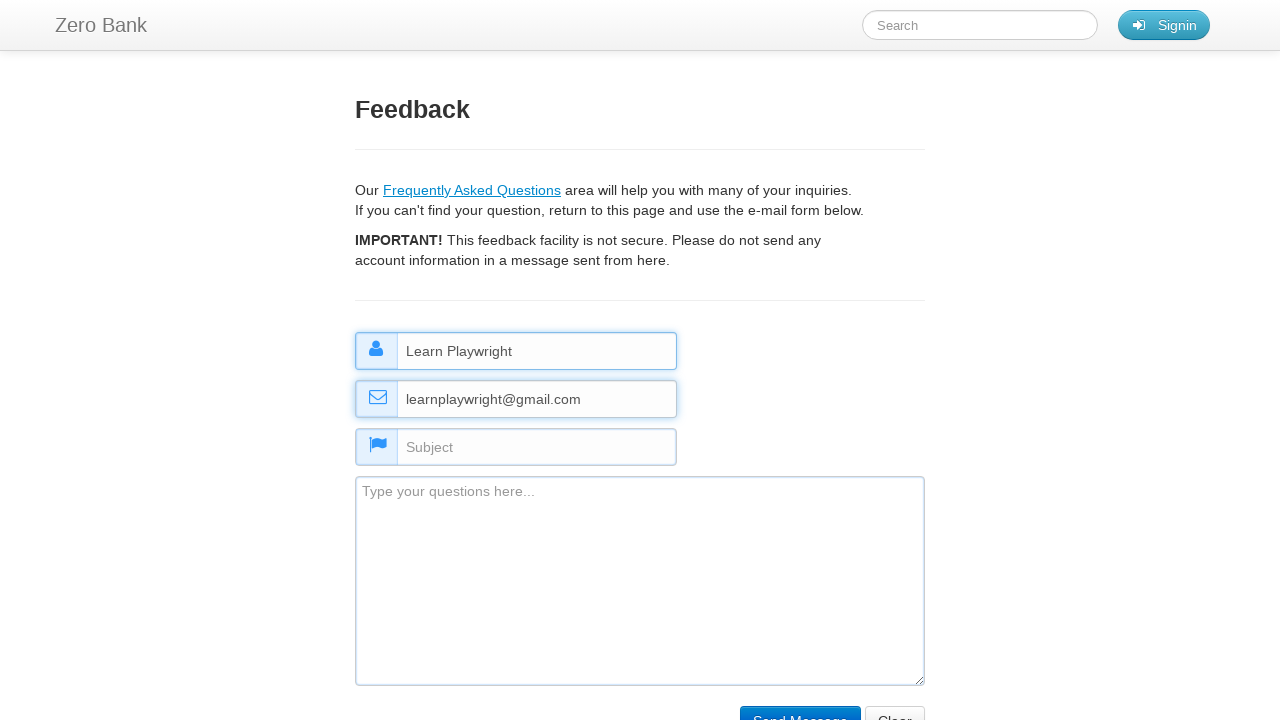

Filled in subject field with 'This is a Subject of the feedback.' on #subject
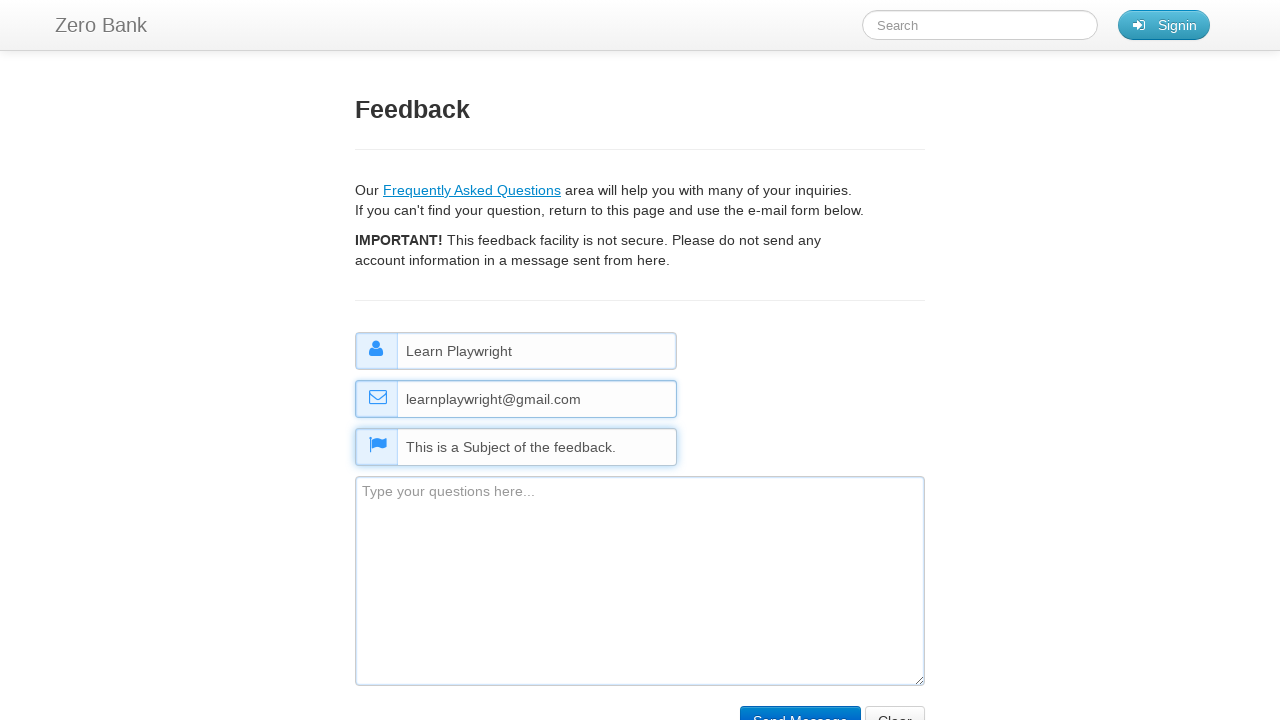

Filled in comment field with 'This is a Comment of the feedback.' on #comment
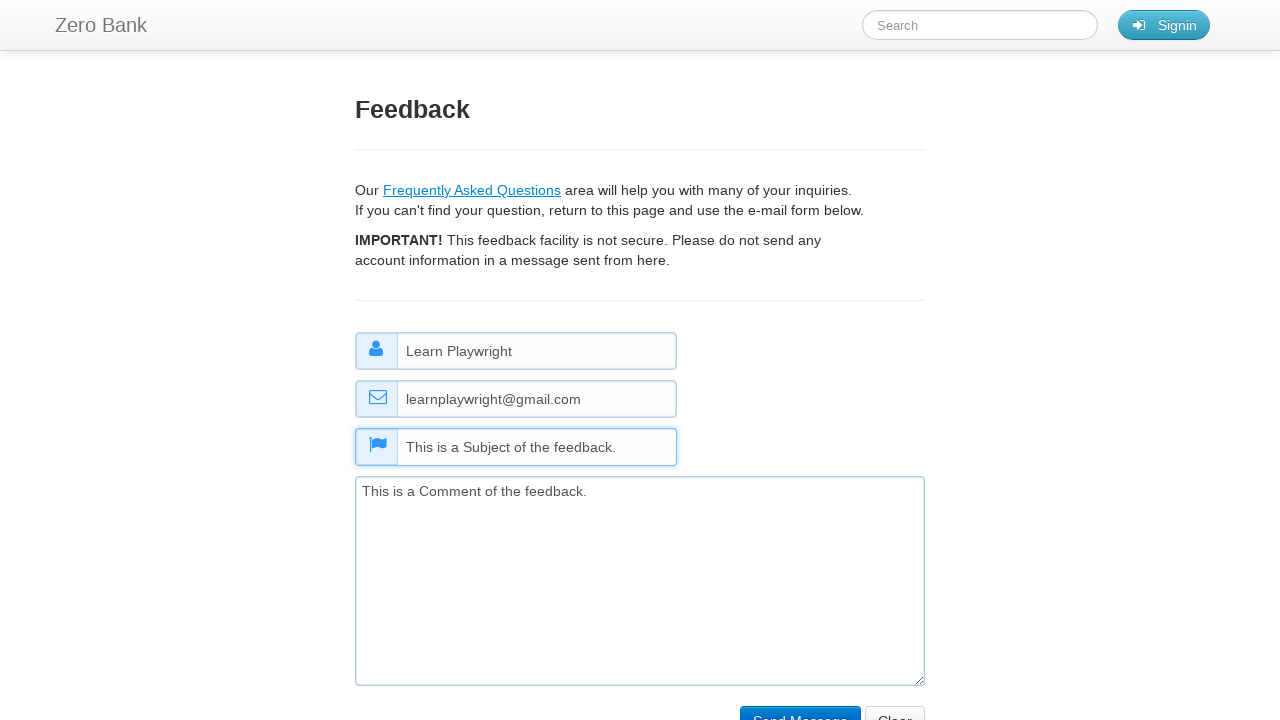

Clicked the submit button to submit the feedback form at (800, 705) on input[name='submit']
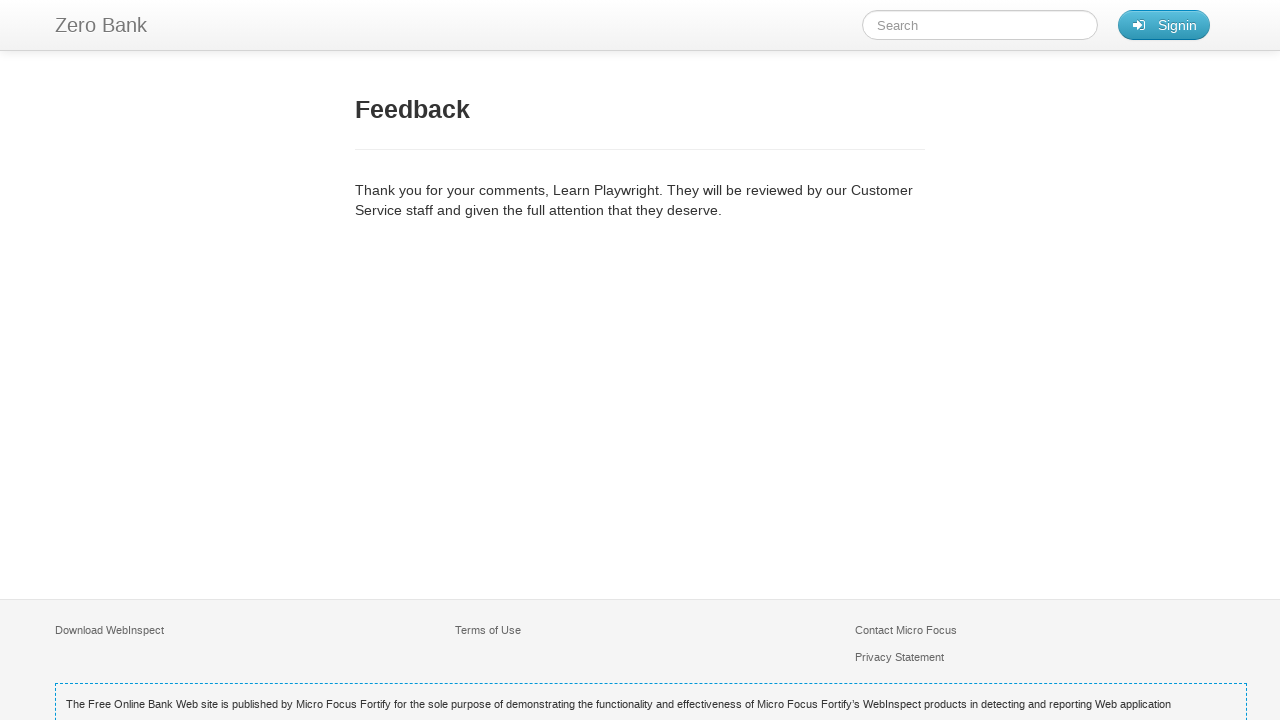

Feedback title appeared confirming form submission was successful
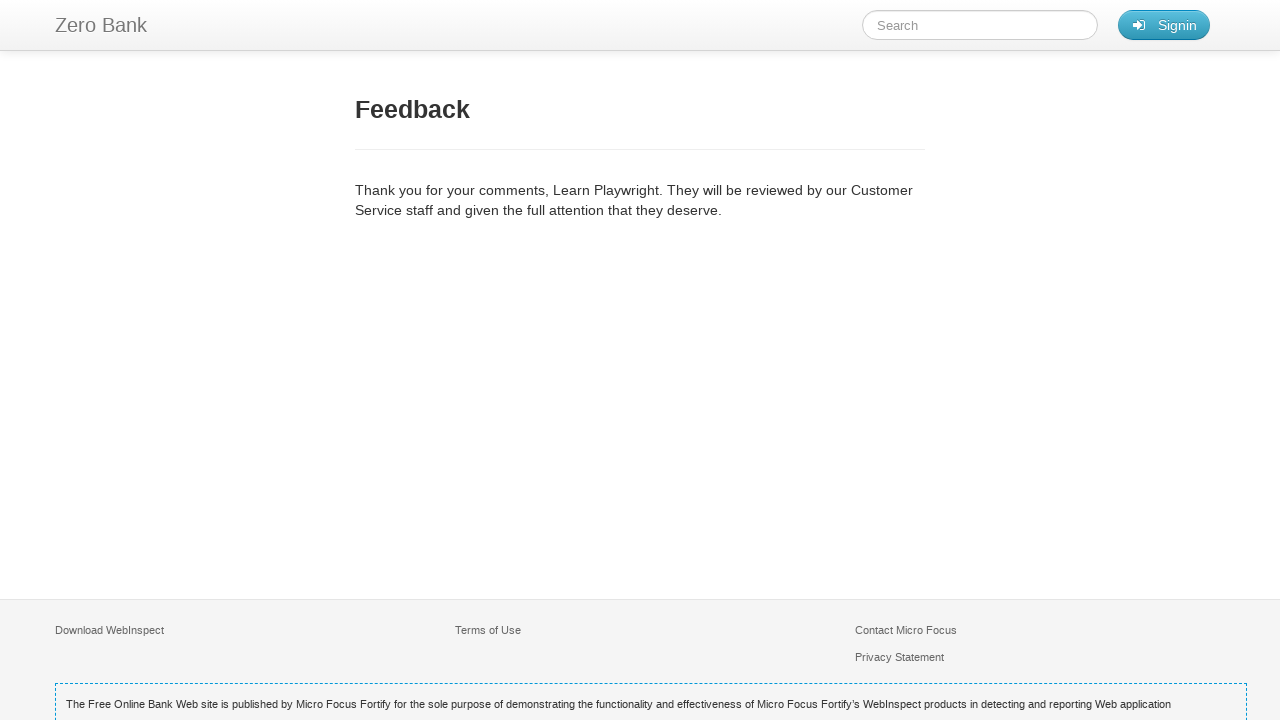

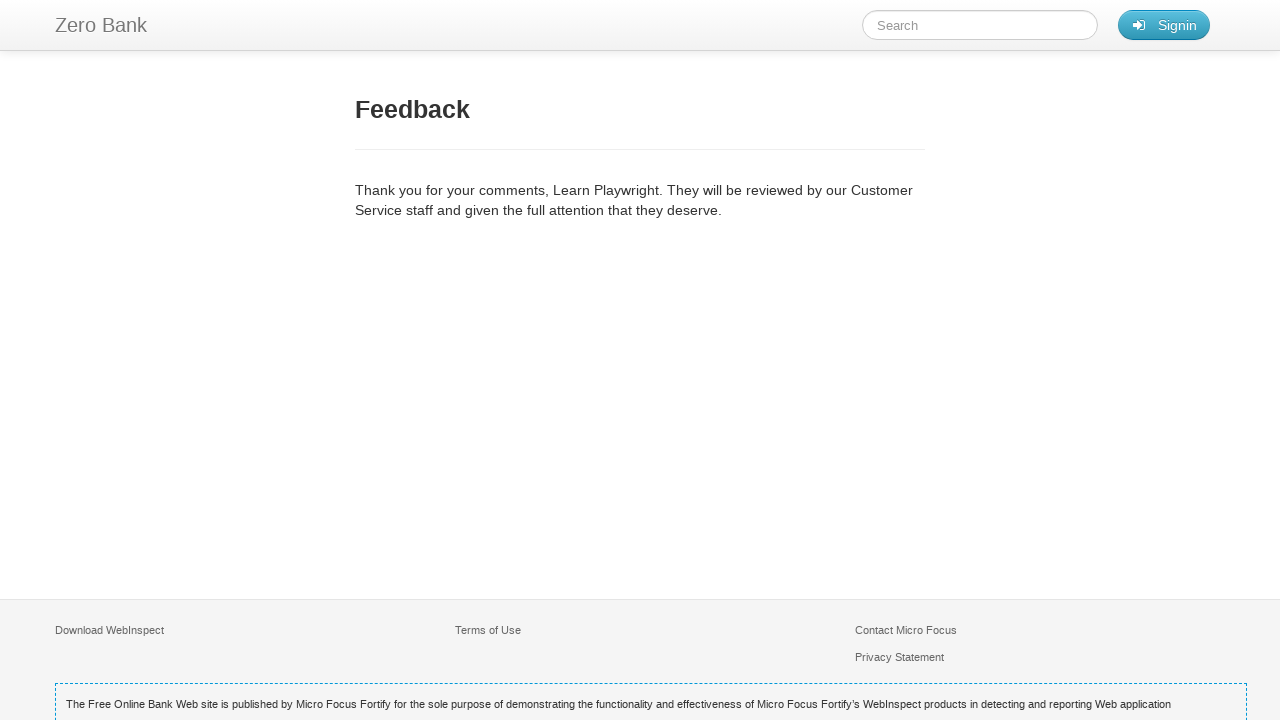